Clicks on the Frames link under Chapter 4 and verifies navigation to the frames page

Starting URL: https://bonigarcia.dev/selenium-webdriver-java/

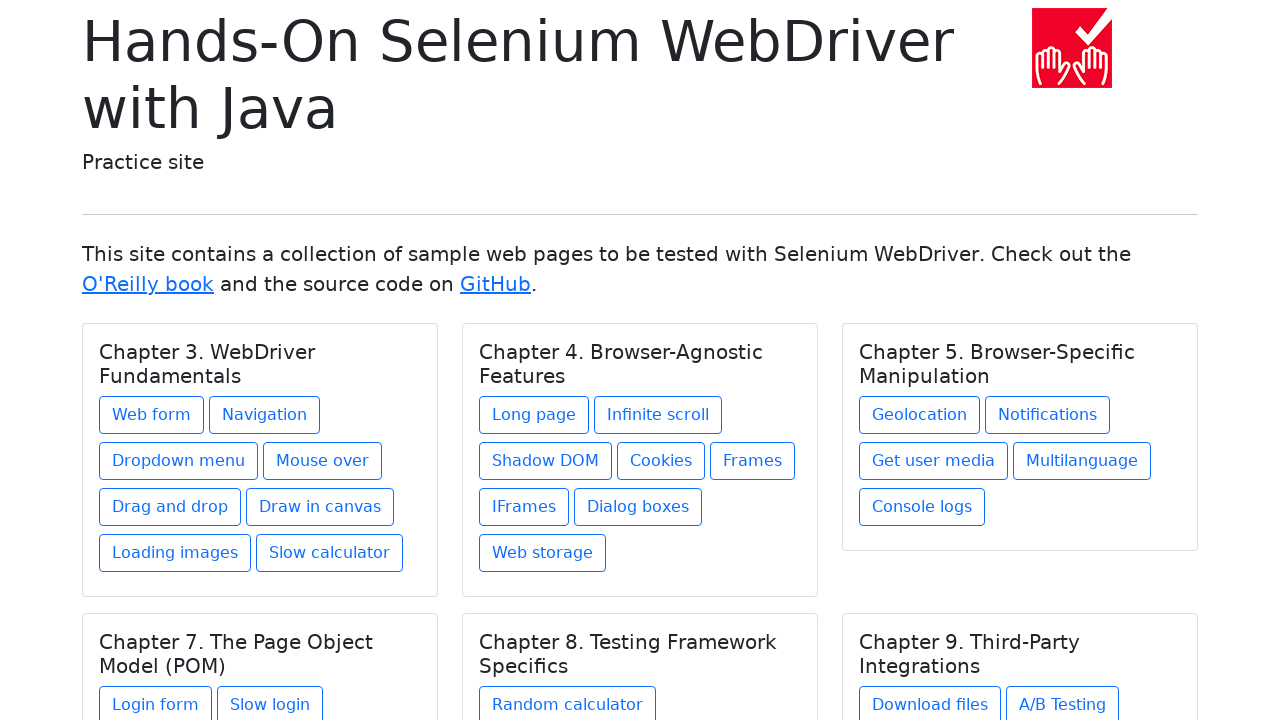

Clicked on the Frames link under Chapter 4 at (752, 461) on xpath=//h5[text() = 'Chapter 4. Browser-Agnostic Features']/../a[@href = 'frames
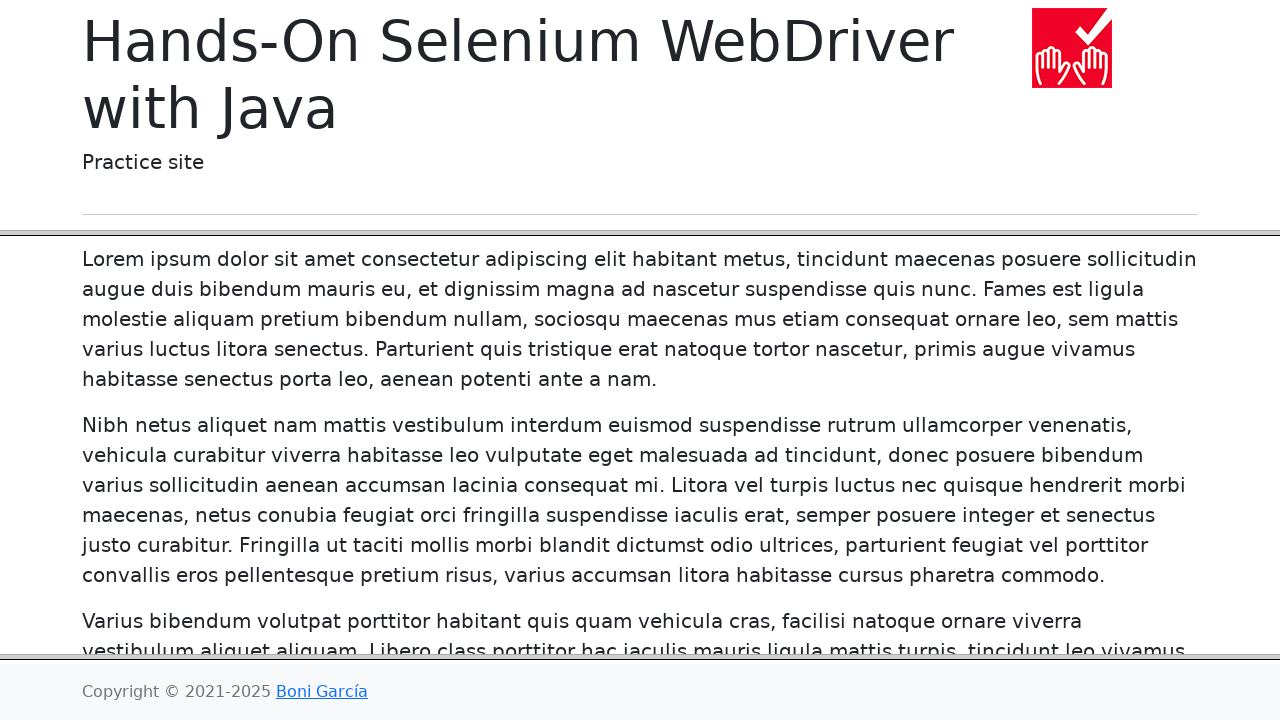

Verified navigation to frames.html page
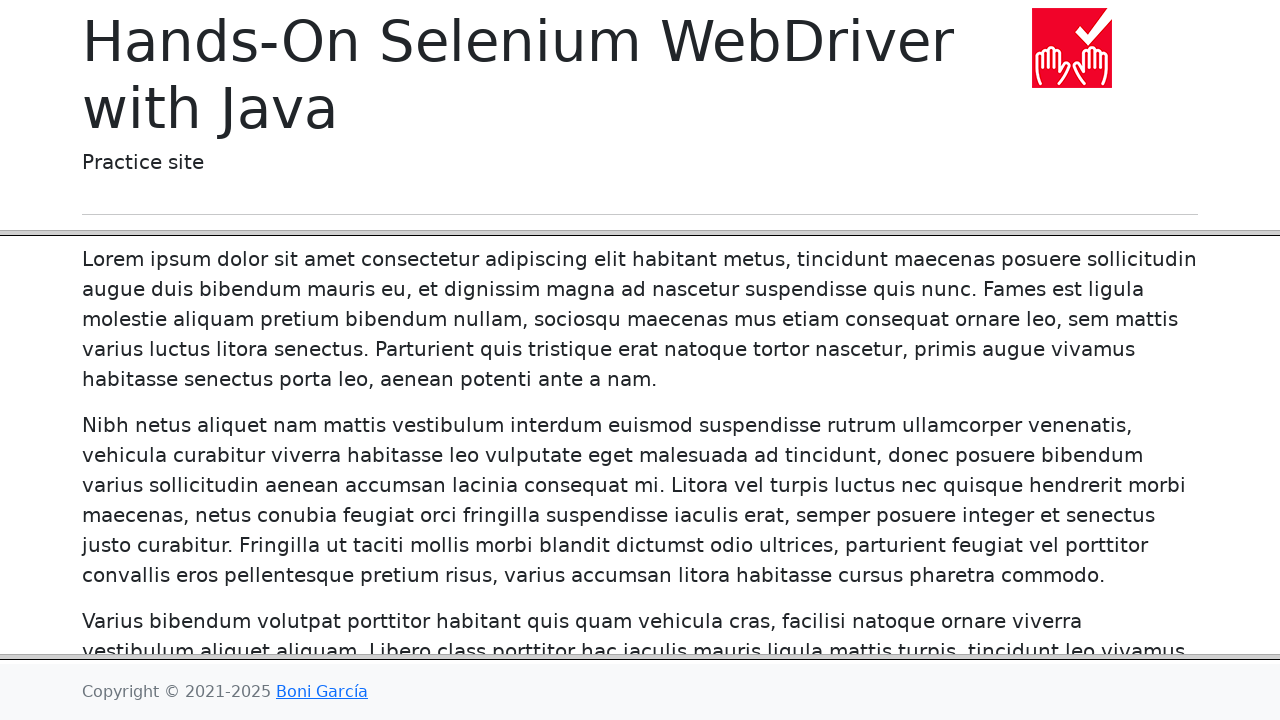

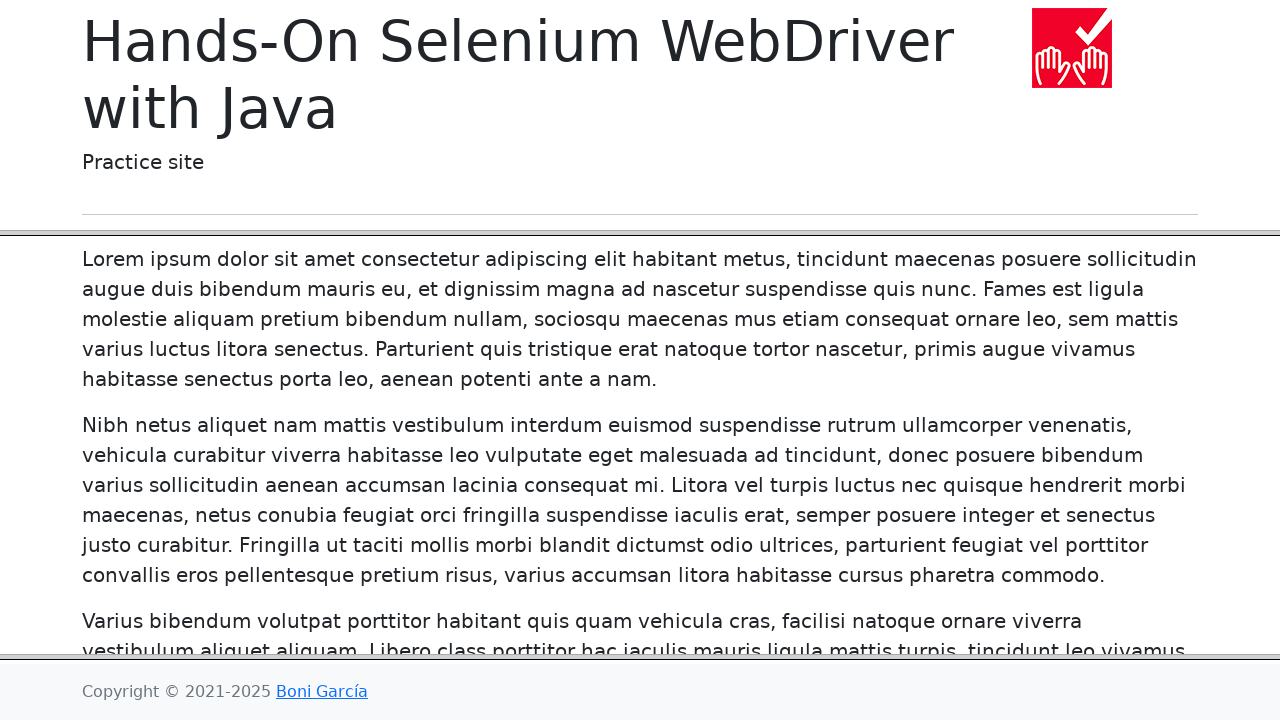